Navigates to the Text Box section and verifies the URL contains '/text-box'

Starting URL: https://demoqa.com/elements

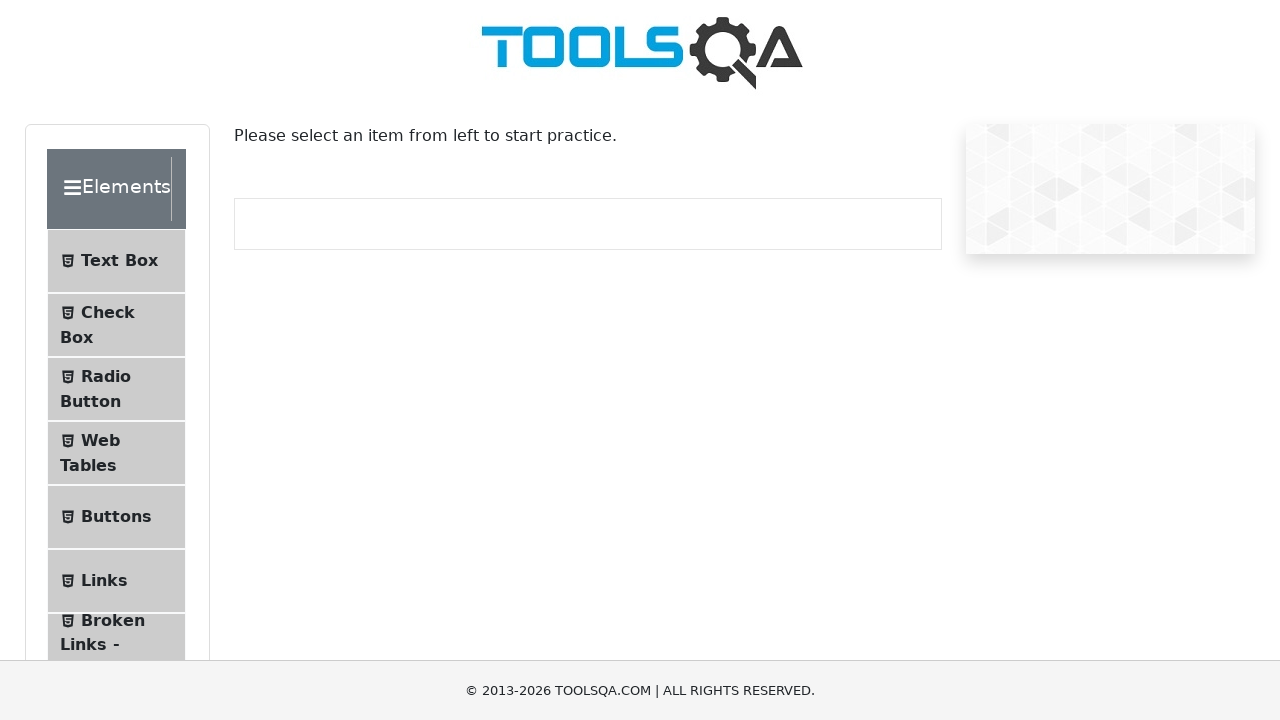

Clicked on Text Box menu item at (116, 261) on li >> internal:has-text="Text Box"i
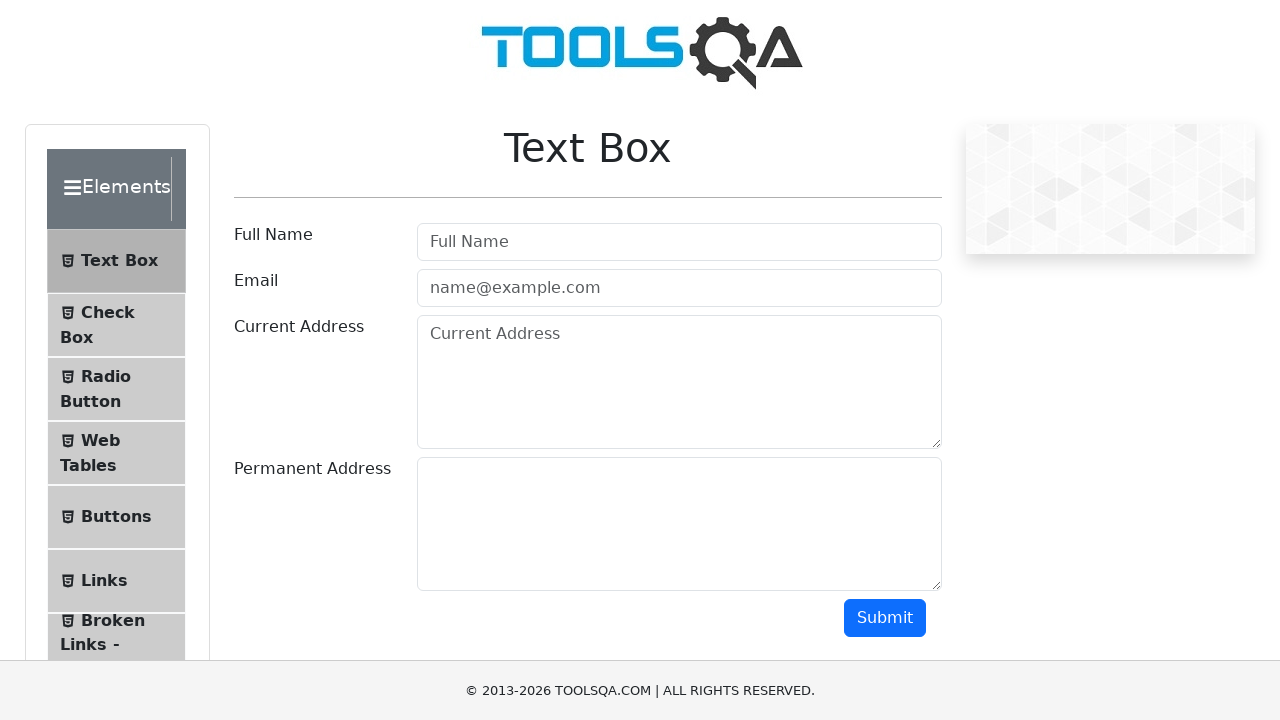

Navigated to '/text-box' URL and verified
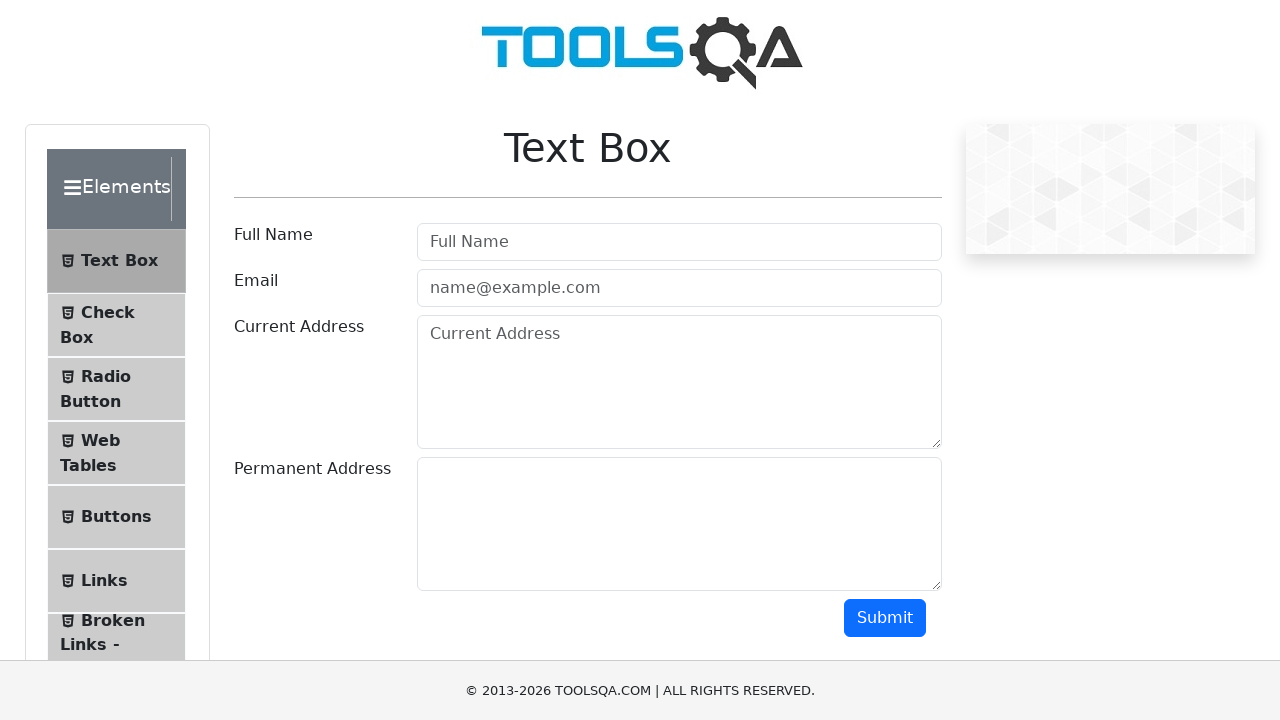

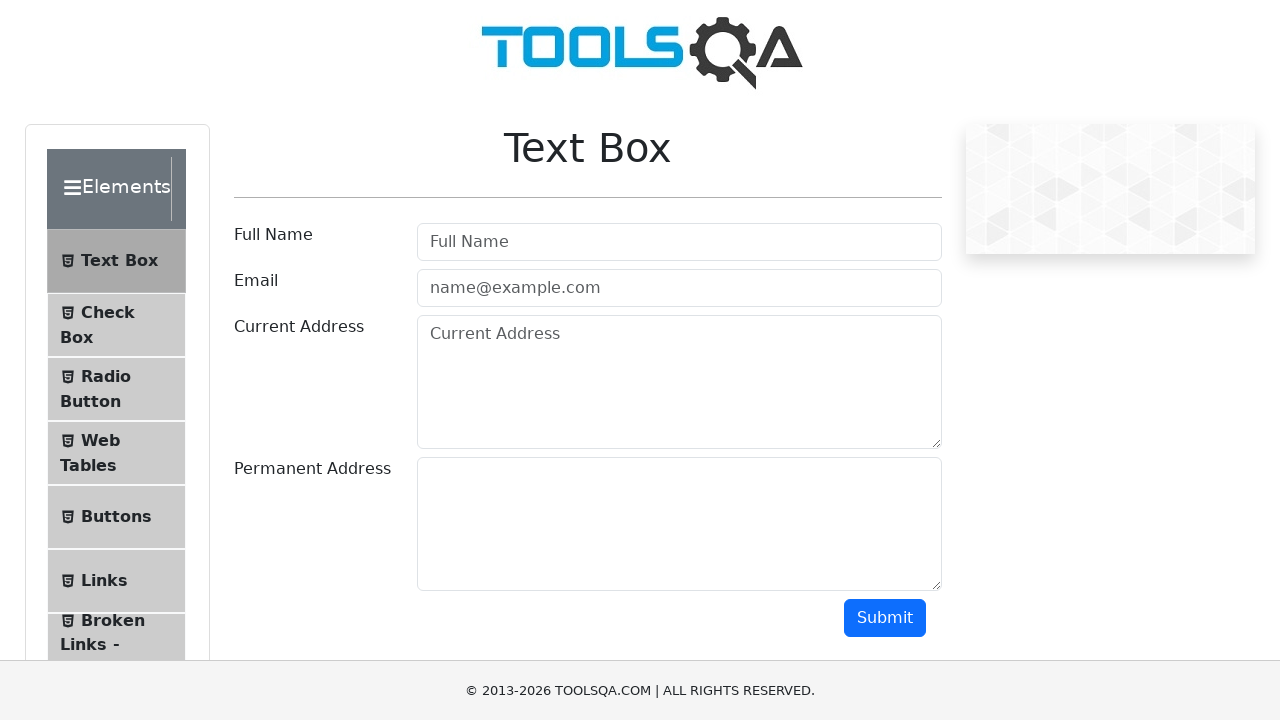